Tests the customer search functionality in the banking demo application by navigating to the Bank Manager view and searching for a customer by name.

Starting URL: https://www.globalsqa.com/angularJs-protractor/BankingProject/#/login

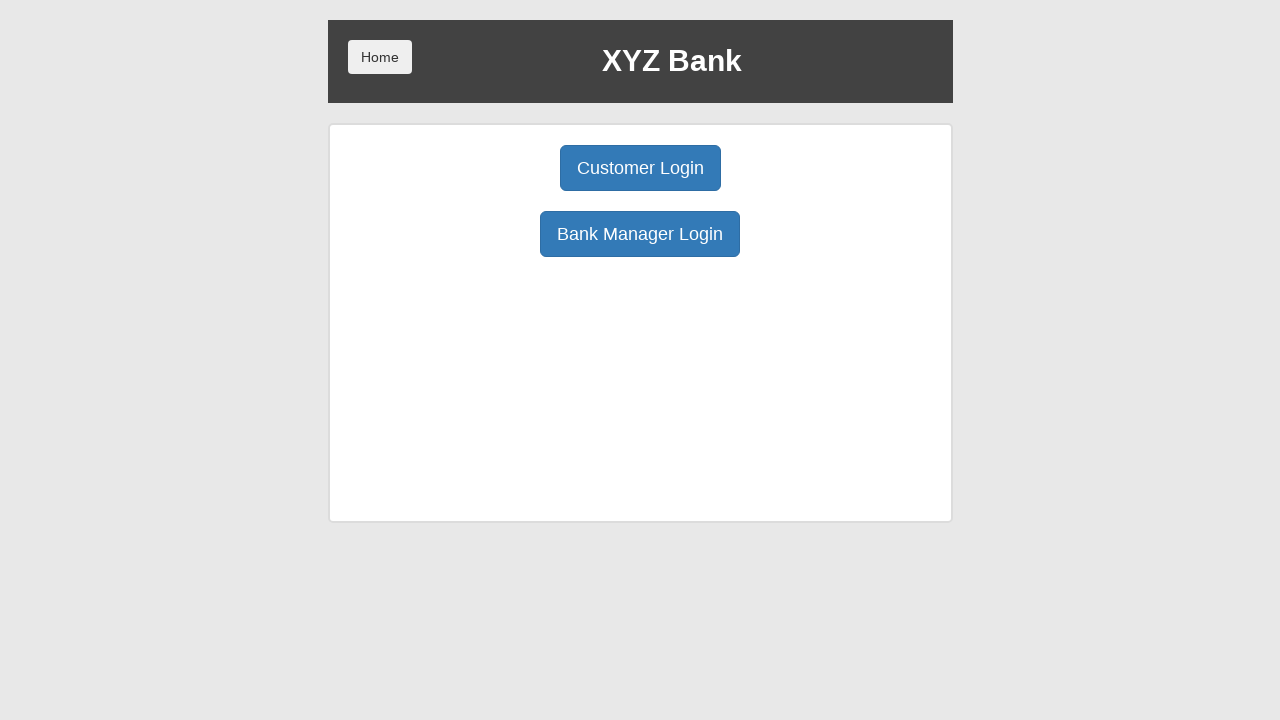

Clicked Bank Manager Login button at (640, 234) on xpath=//button[contains(text(),'Bank Manager Login')]
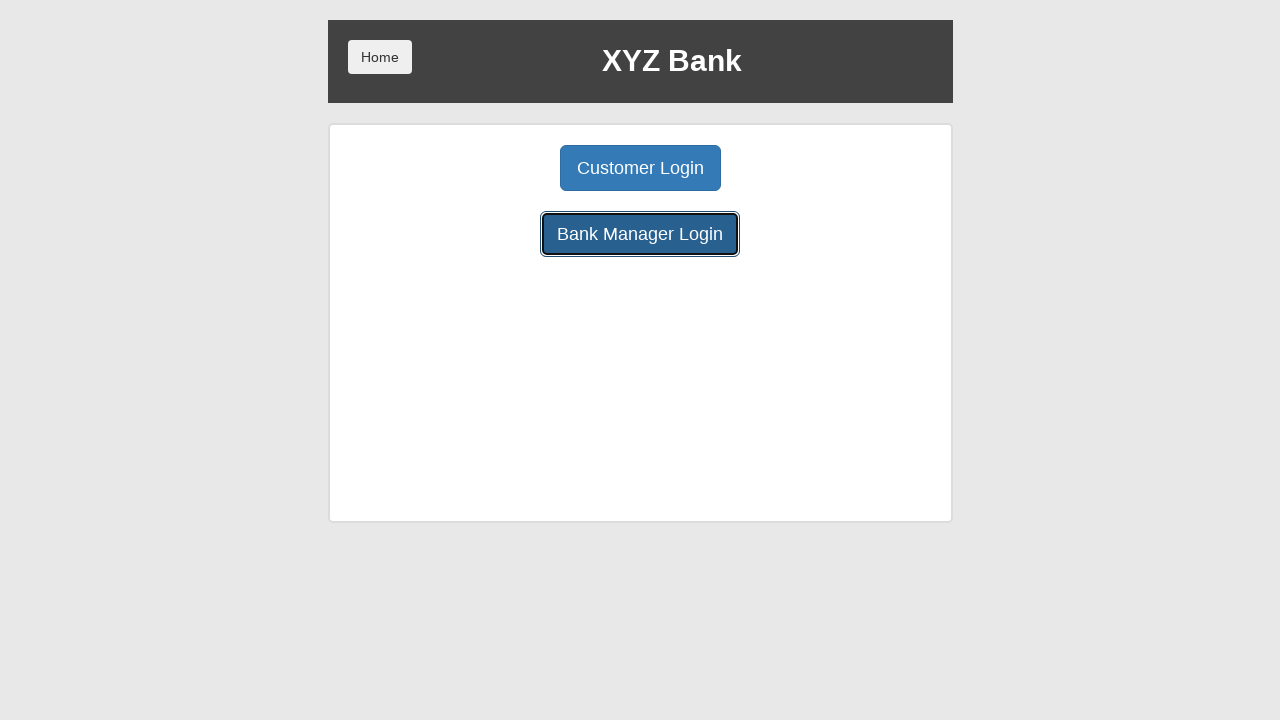

Clicked Customers button to view customer list at (792, 168) on xpath=//button[contains(text(),'Customers')]
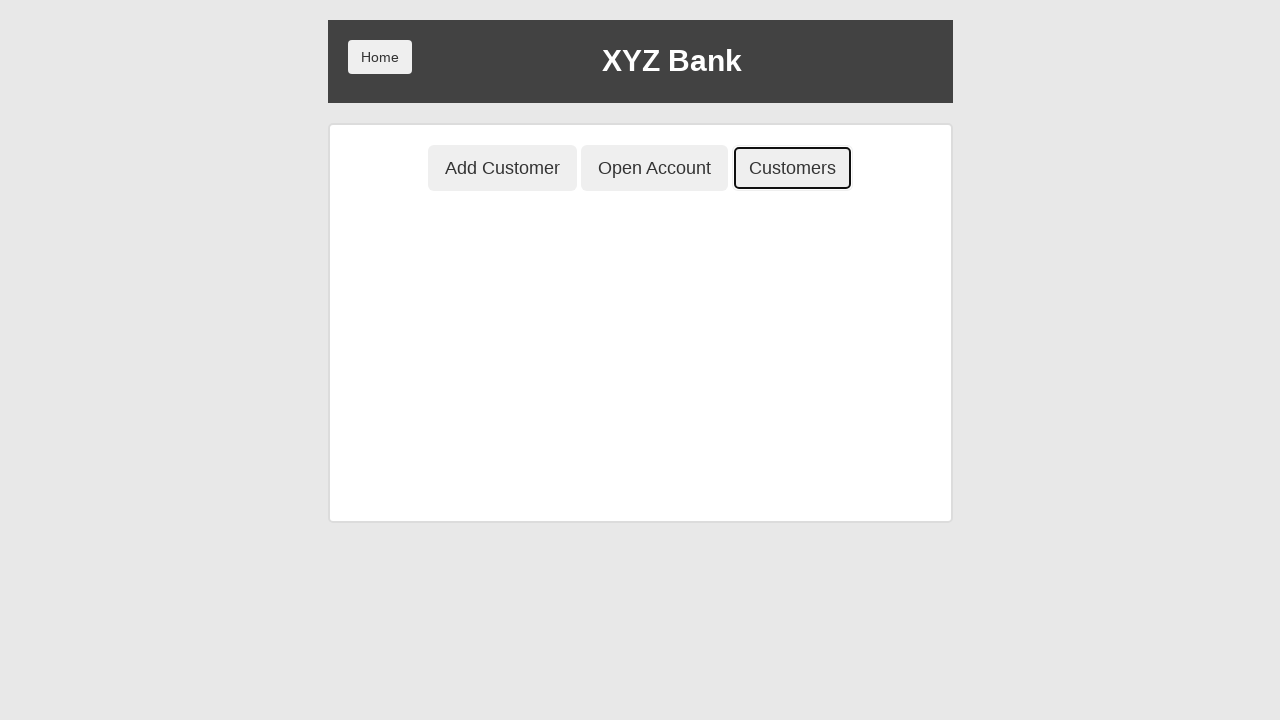

Entered search term 'Harry' in search field on //input[@type='text']
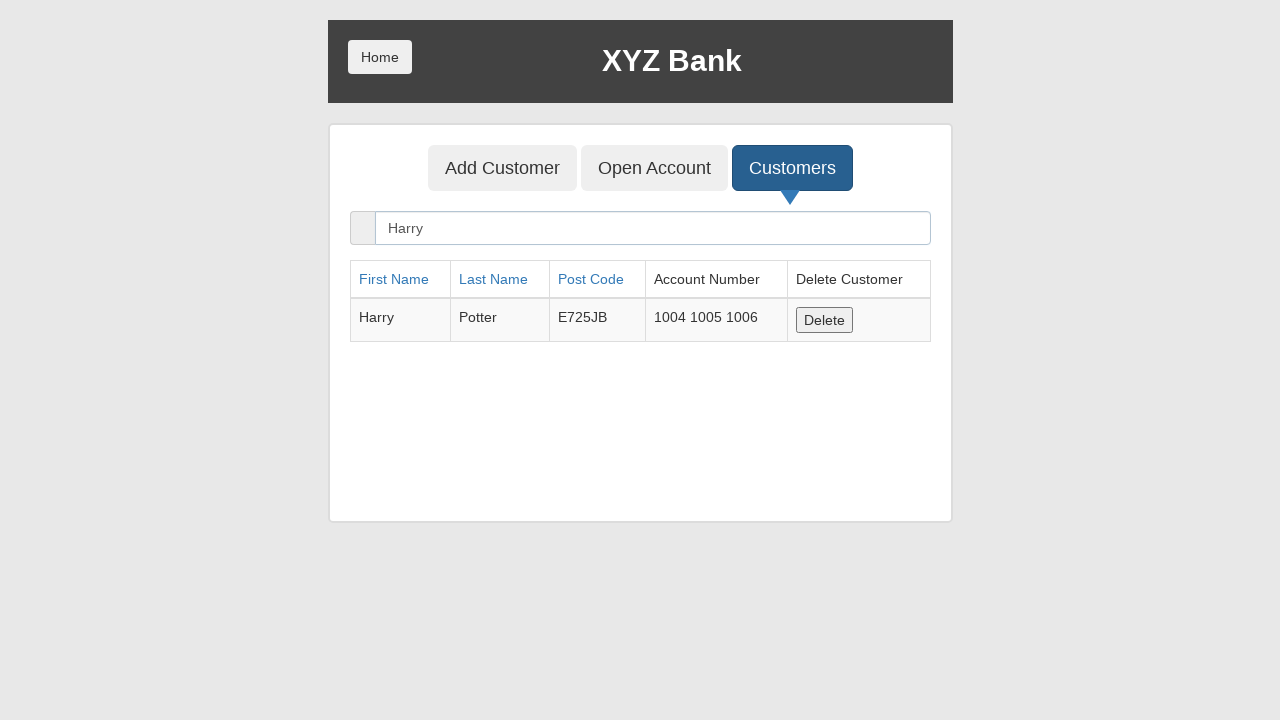

Search results filtered and displayed
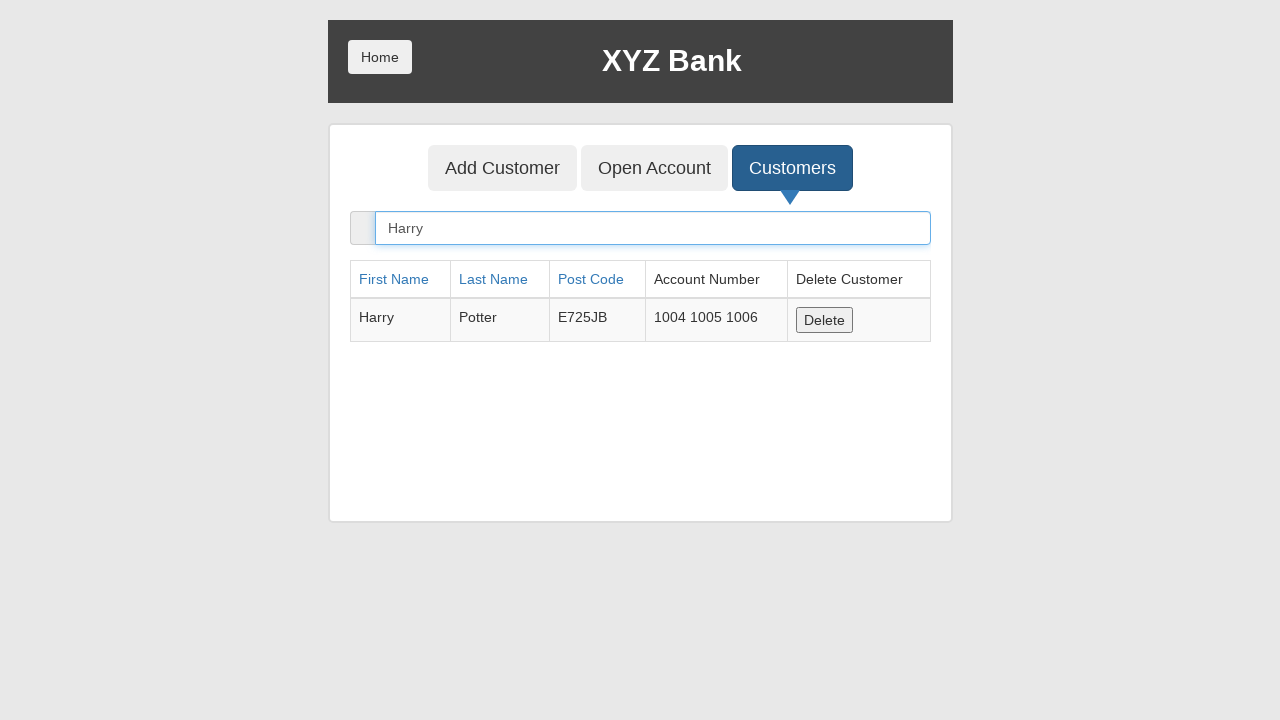

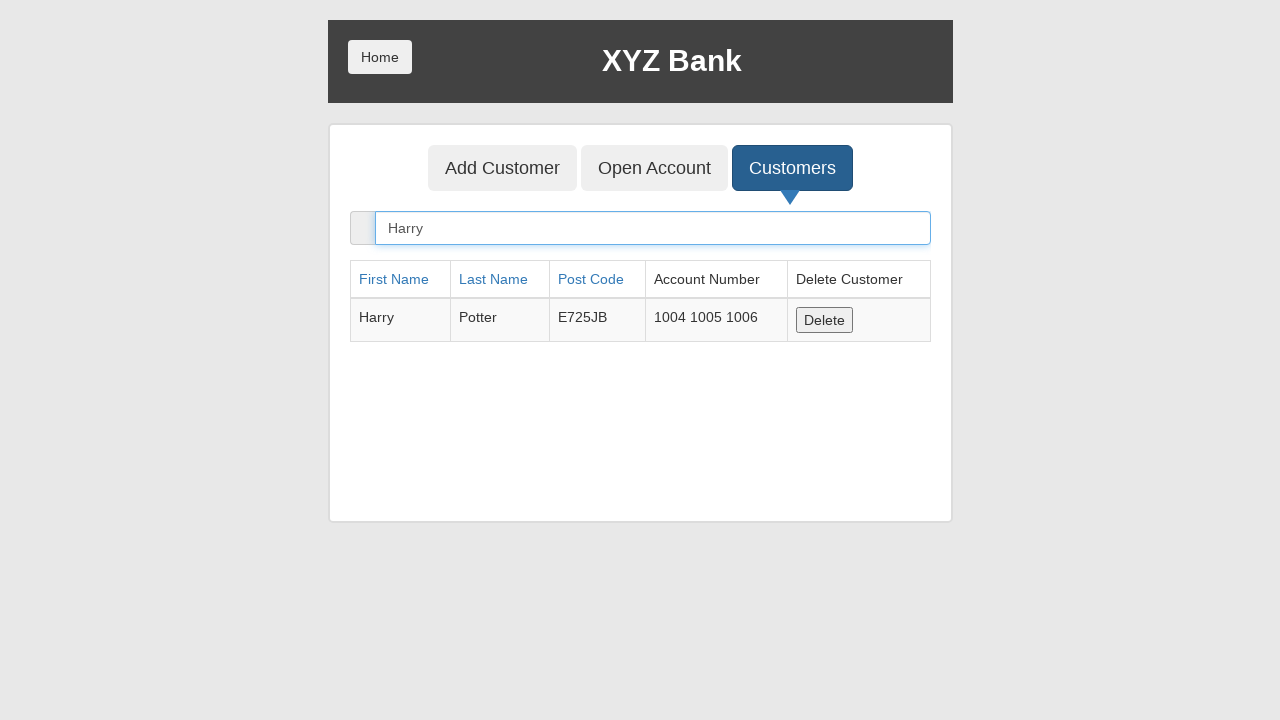